Tests Python.org search functionality by finding the search bar, entering a query, and submitting the search

Starting URL: https://www.python.org

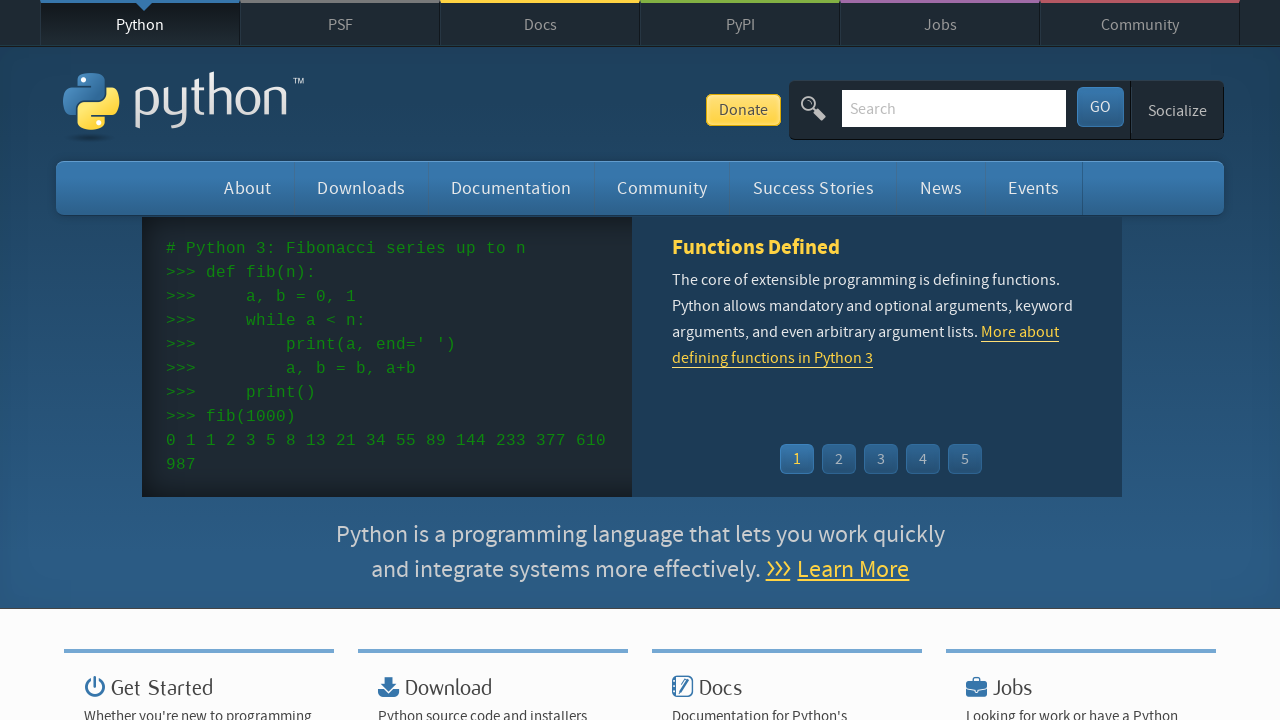

Filled search bar with 'getting started with python' on input[name='q']
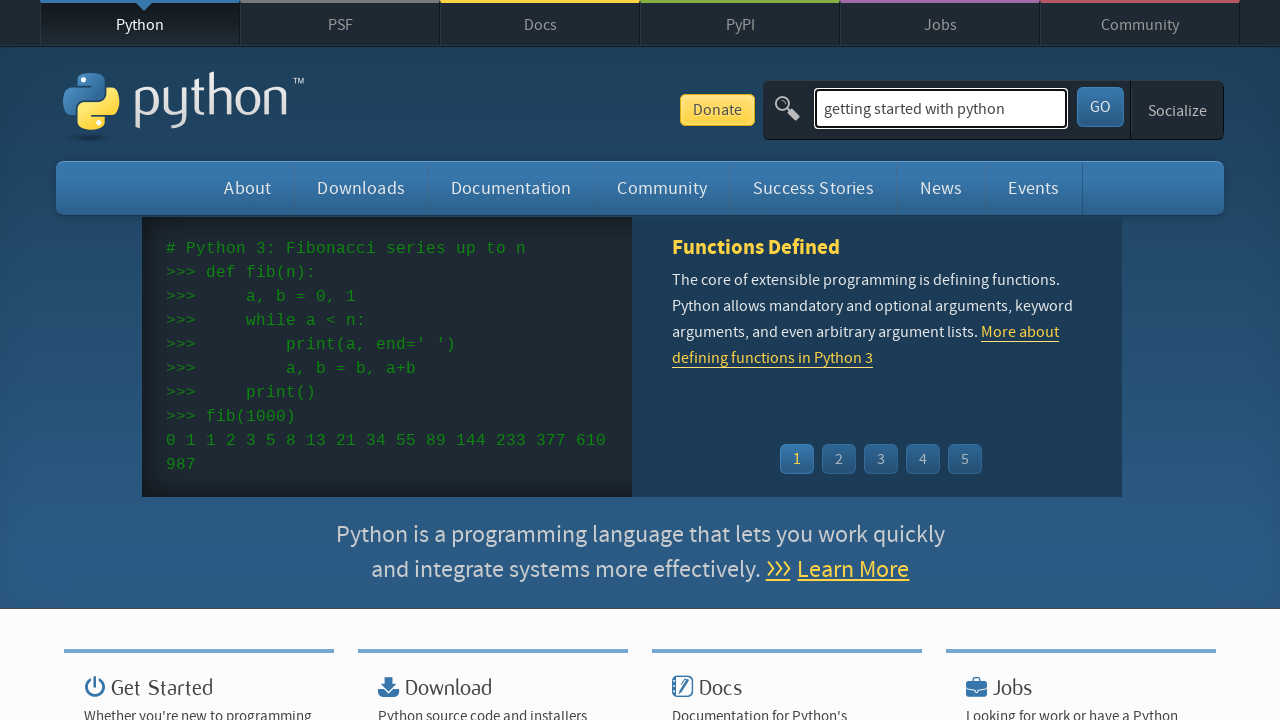

Pressed Enter to submit the search query on input[name='q']
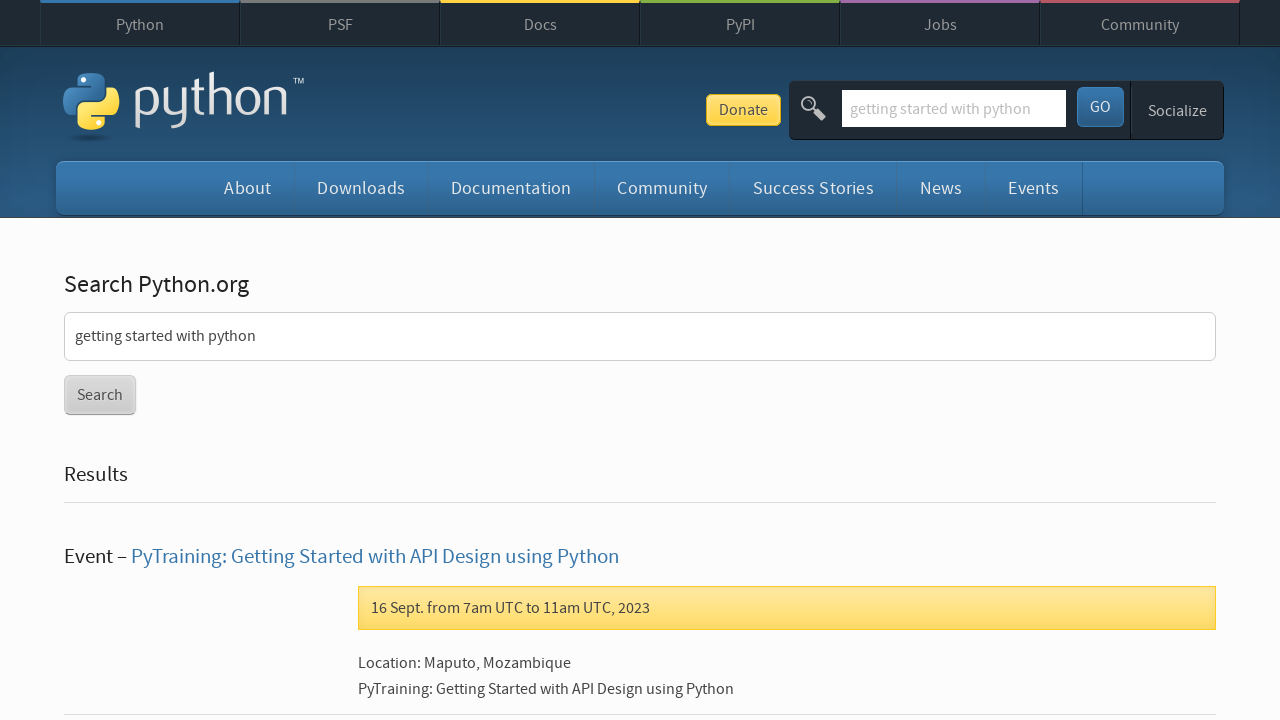

Waited for page navigation and network idle
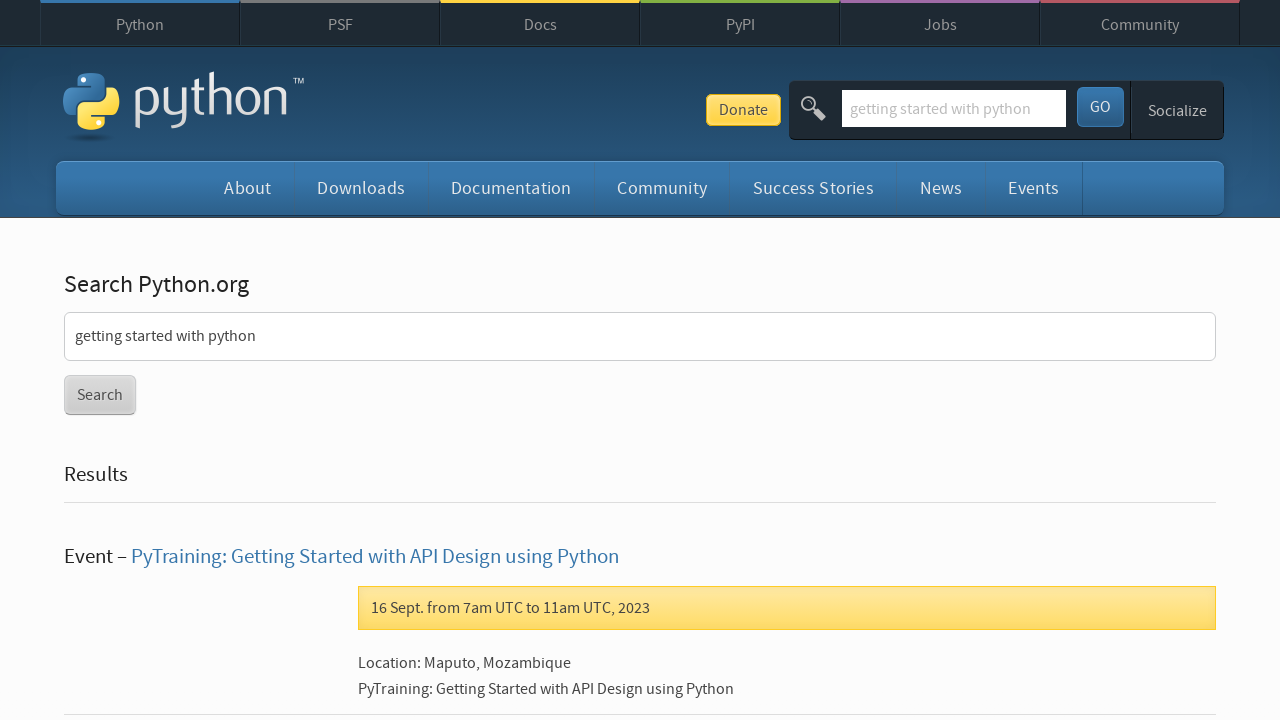

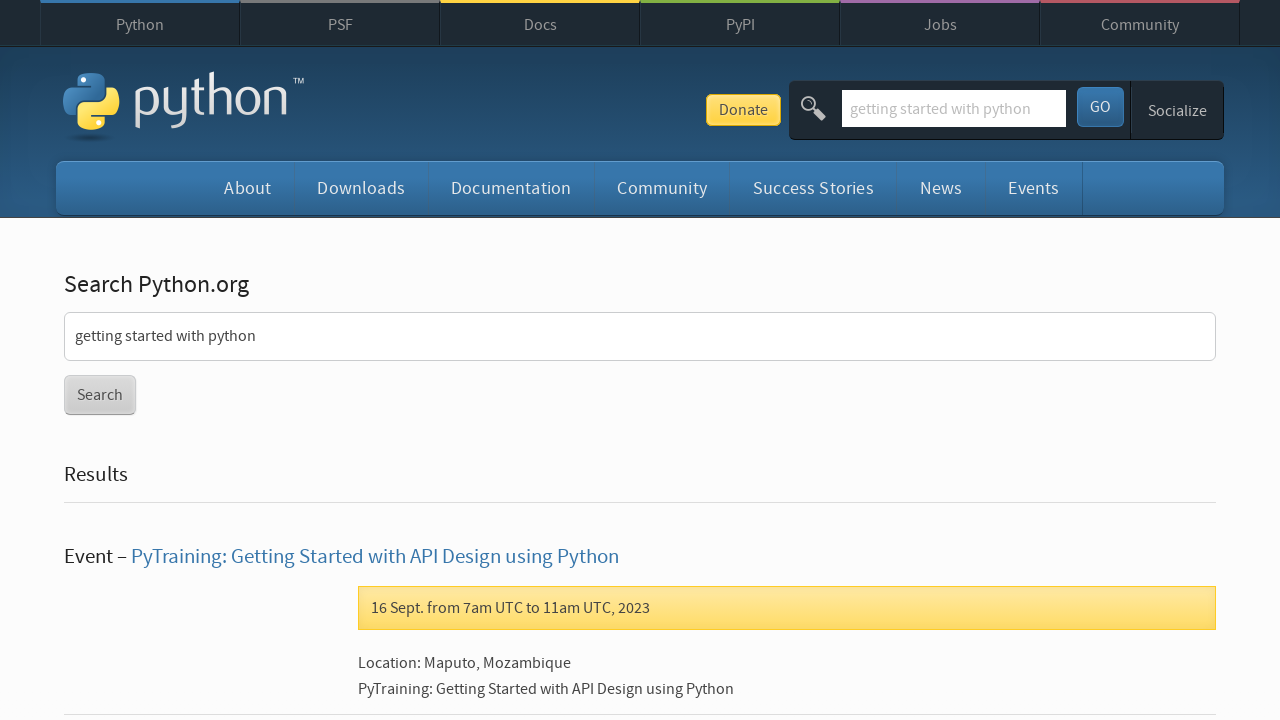